Tests input field functionality by entering a number, clearing the field, and entering a different number

Starting URL: http://the-internet.herokuapp.com/inputs

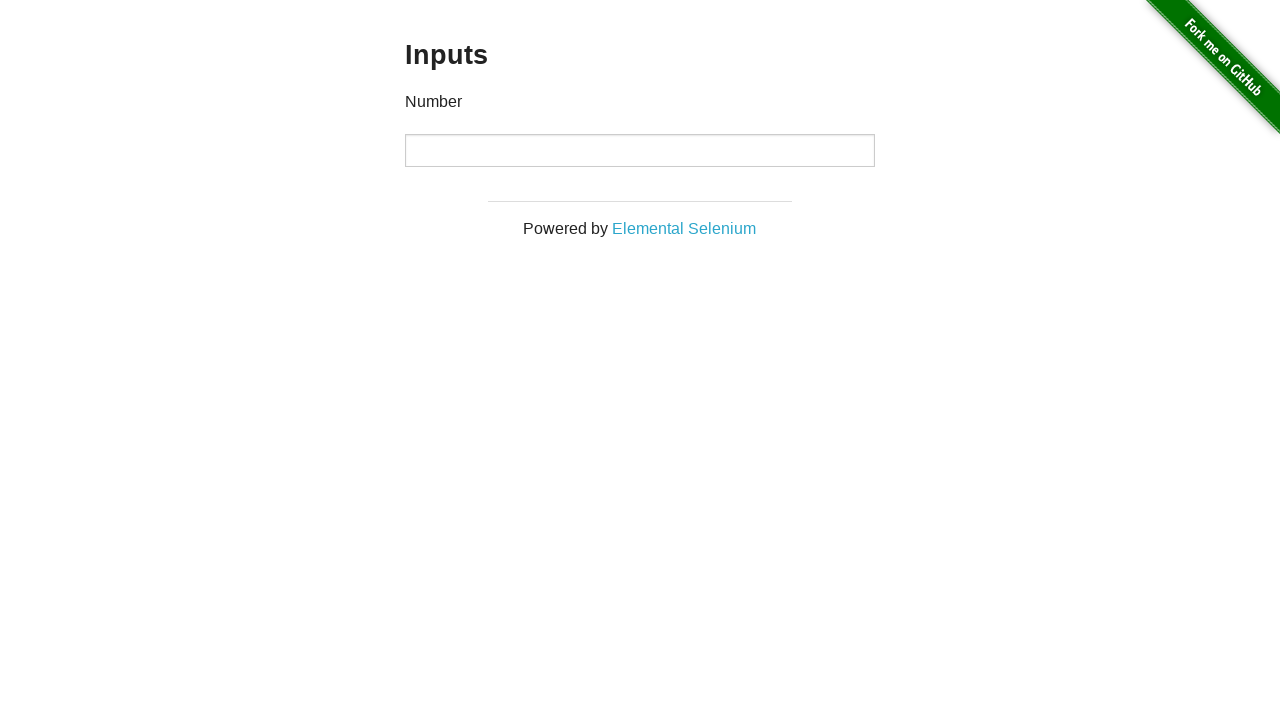

Entered '1000' into the number input field on input[type='number']
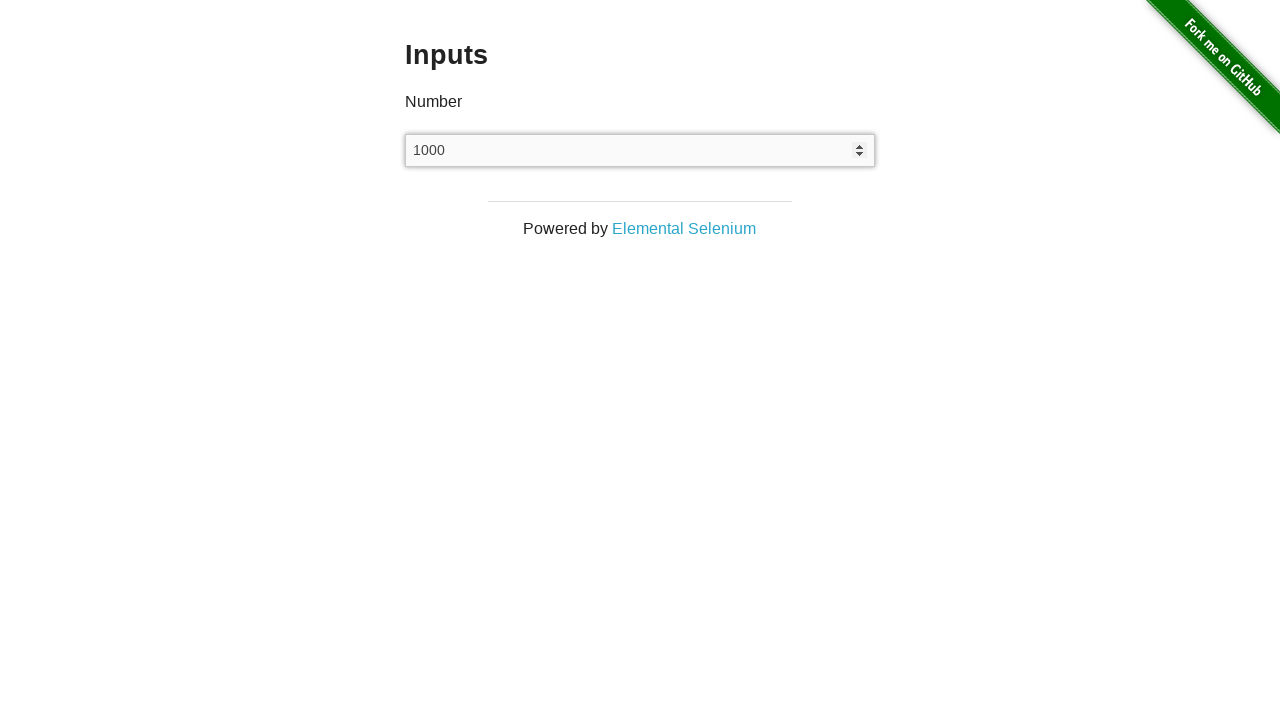

Cleared the number input field on input[type='number']
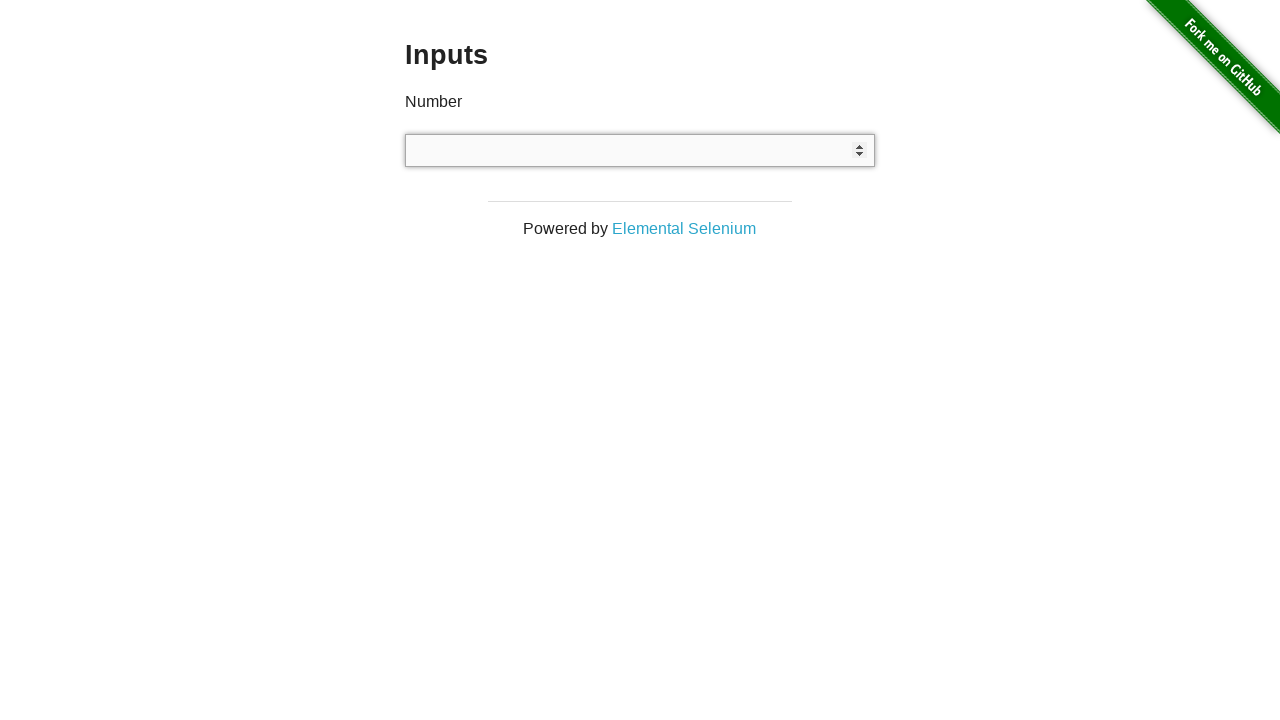

Entered '999' into the number input field on input[type='number']
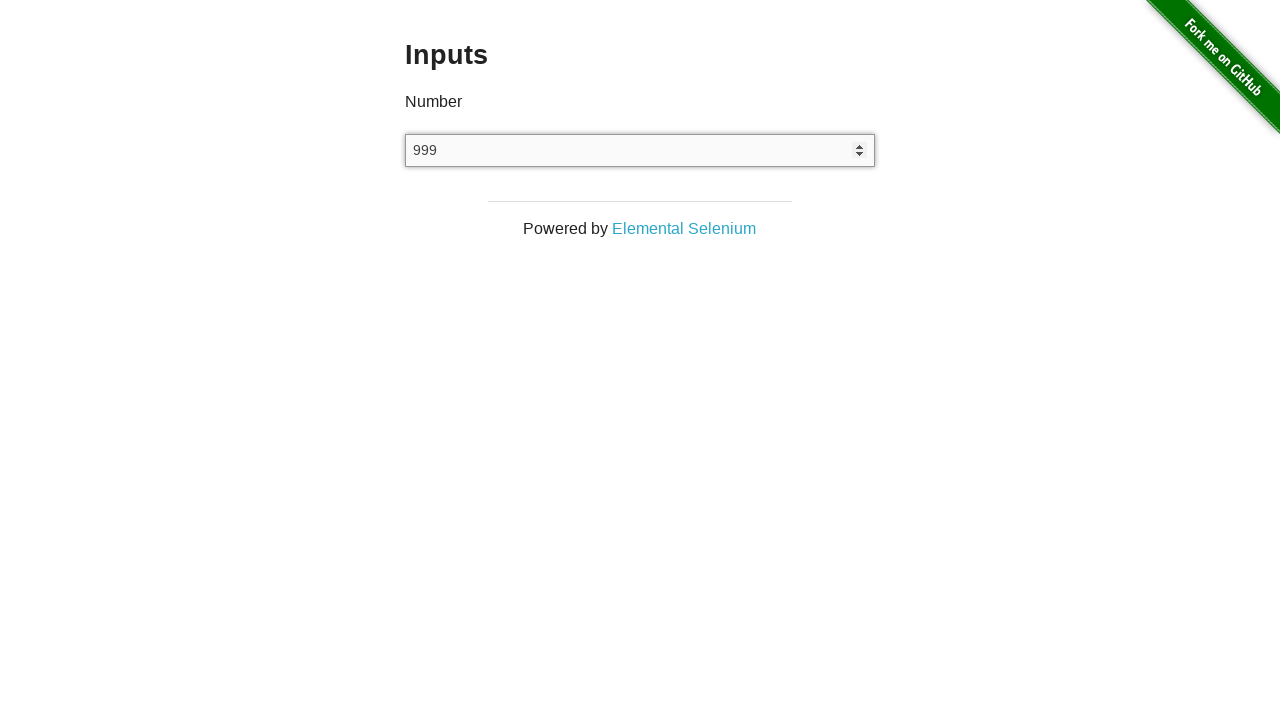

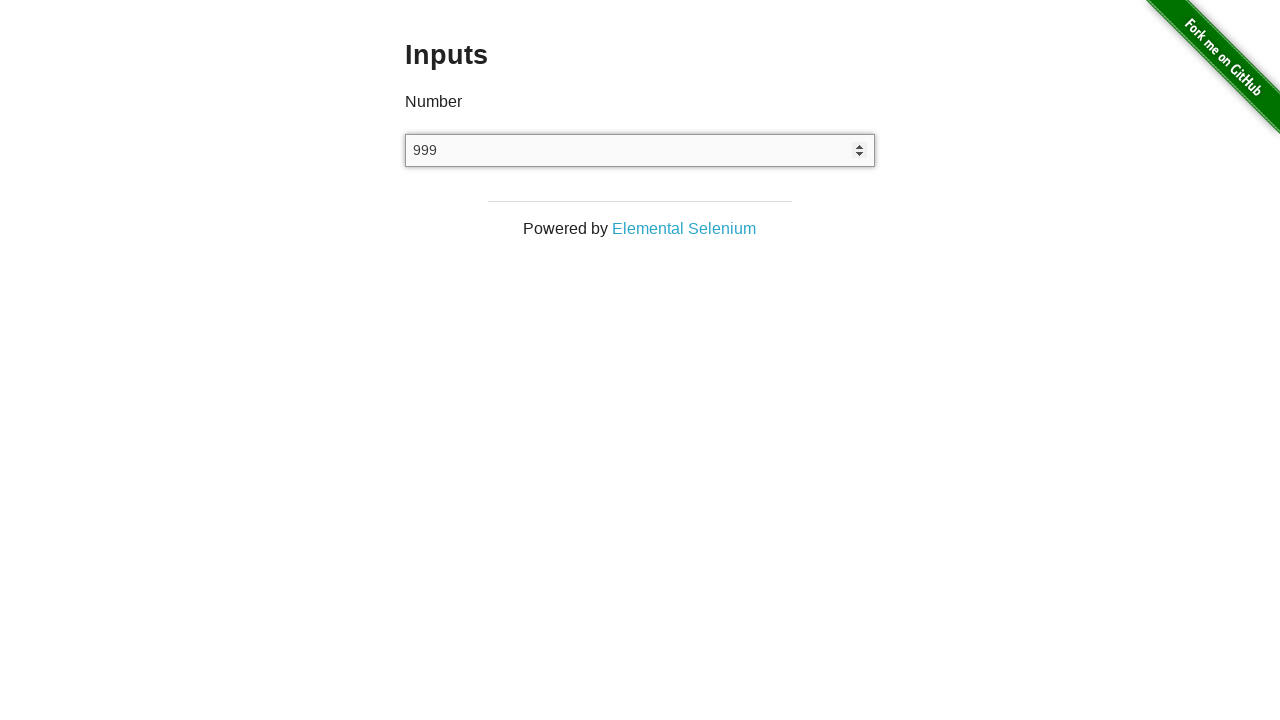